Tests user registration on ParaBank demo site by filling out the registration form with personal details, address, and credentials, then verifying successful account creation.

Starting URL: https://parabank.parasoft.com/parabank/register.htm

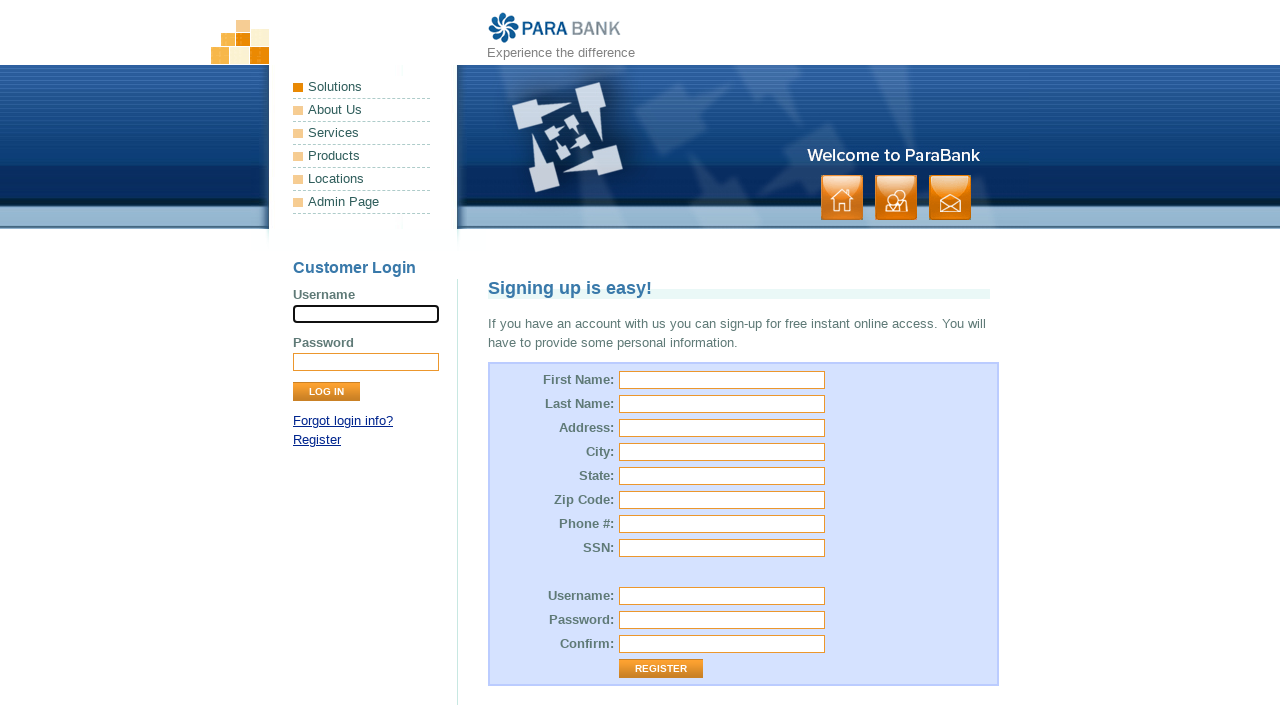

Filled first name field with 'Gaurav' on input[id='customer.firstName']
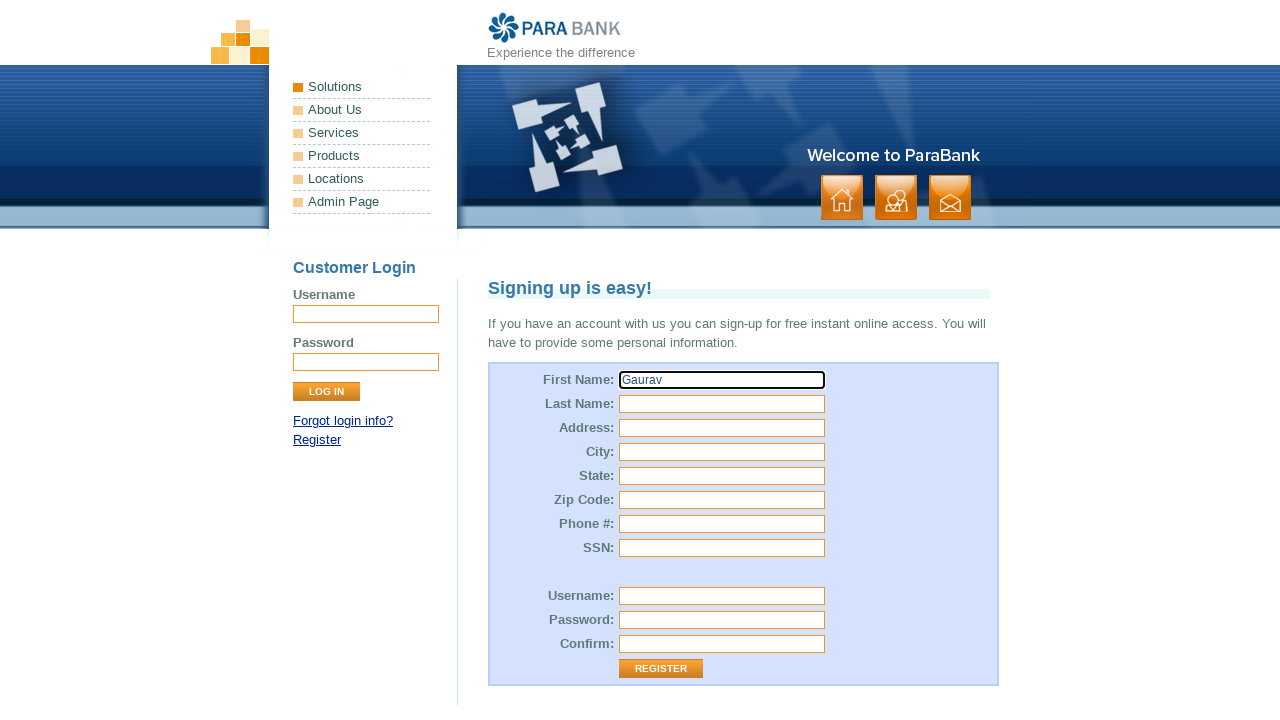

Filled last name field with 'L' on input[id='customer.lastName']
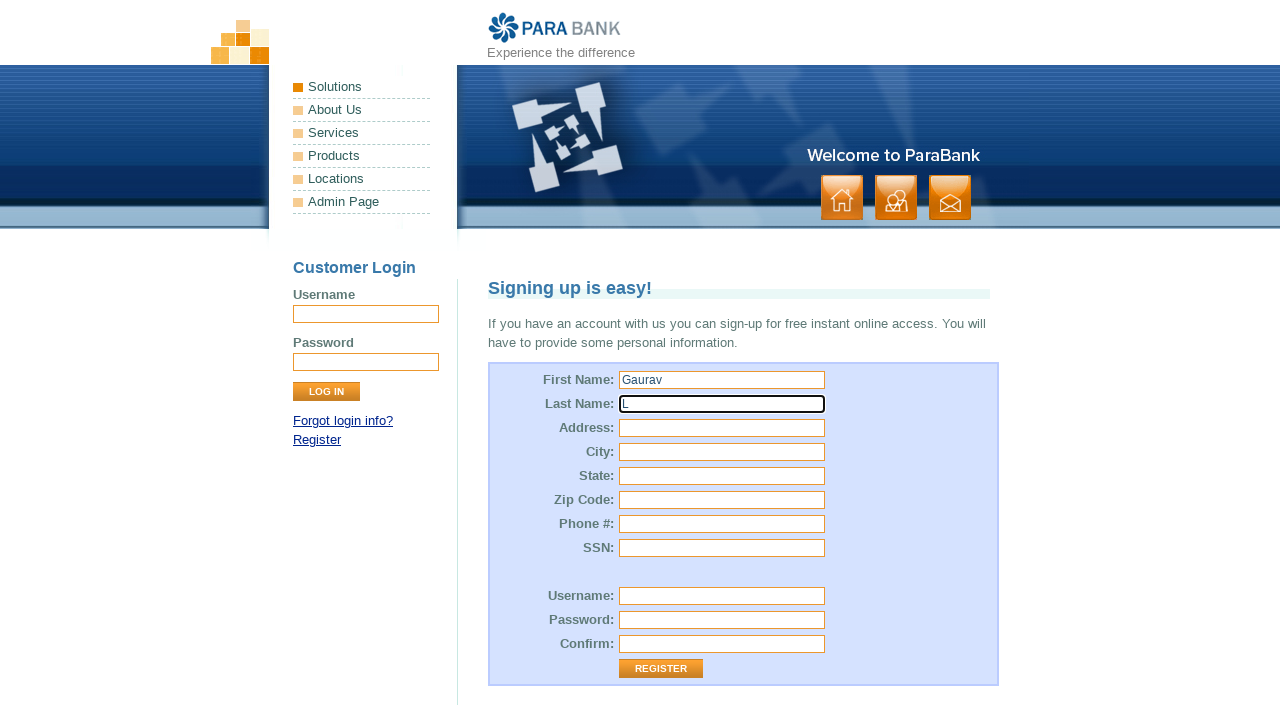

Filled street address field with 'l road' on input[id='customer.address.street']
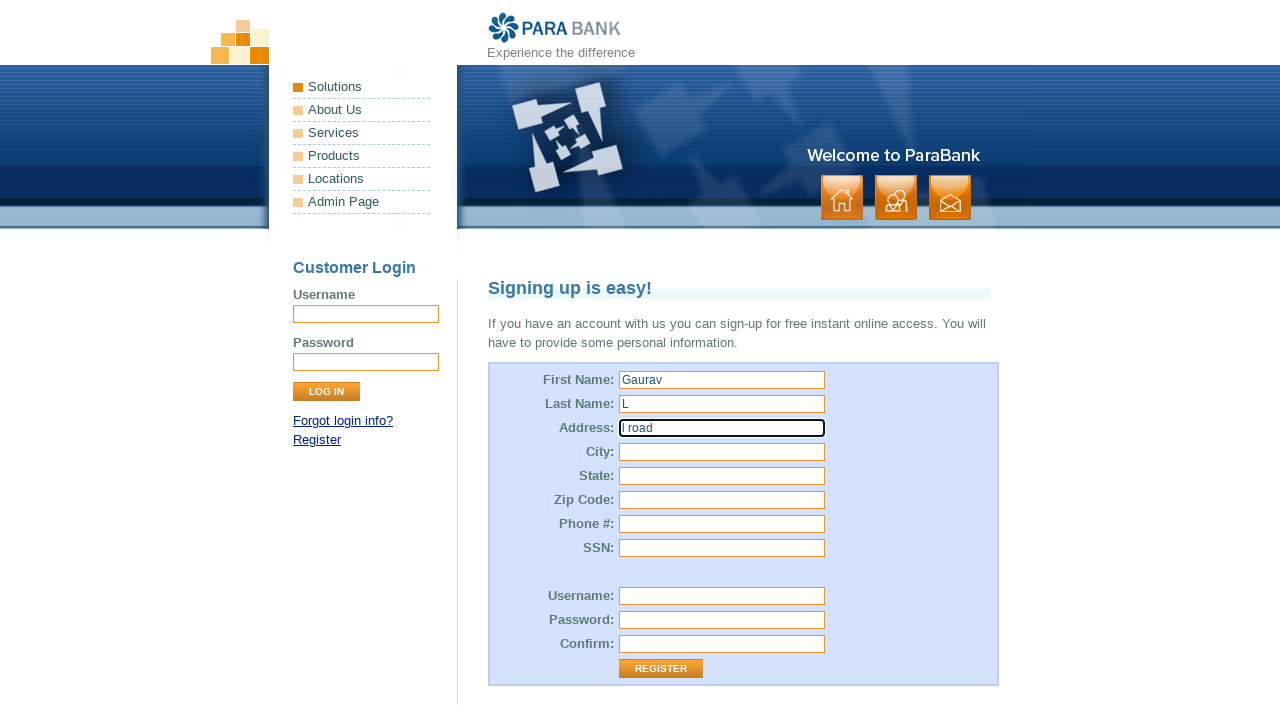

Filled city field with 'pune' on input[id='customer.address.city']
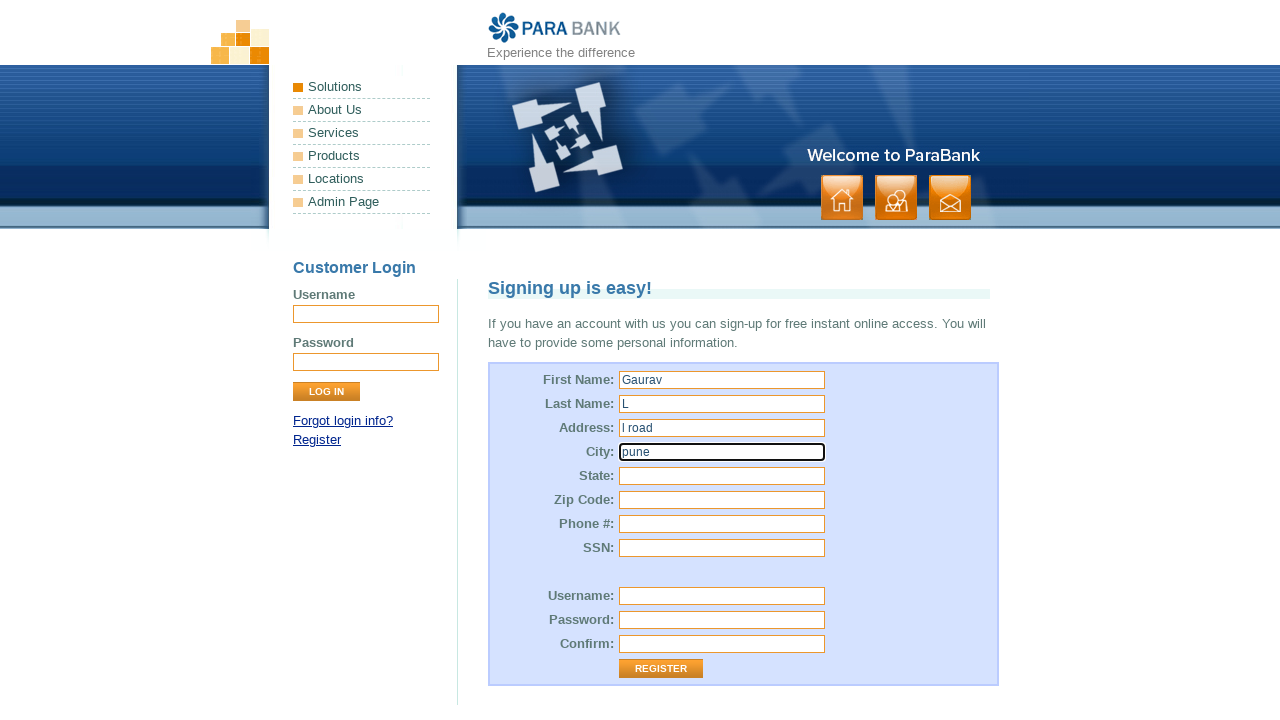

Filled state field with 'Maharashtra' on input[id='customer.address.state']
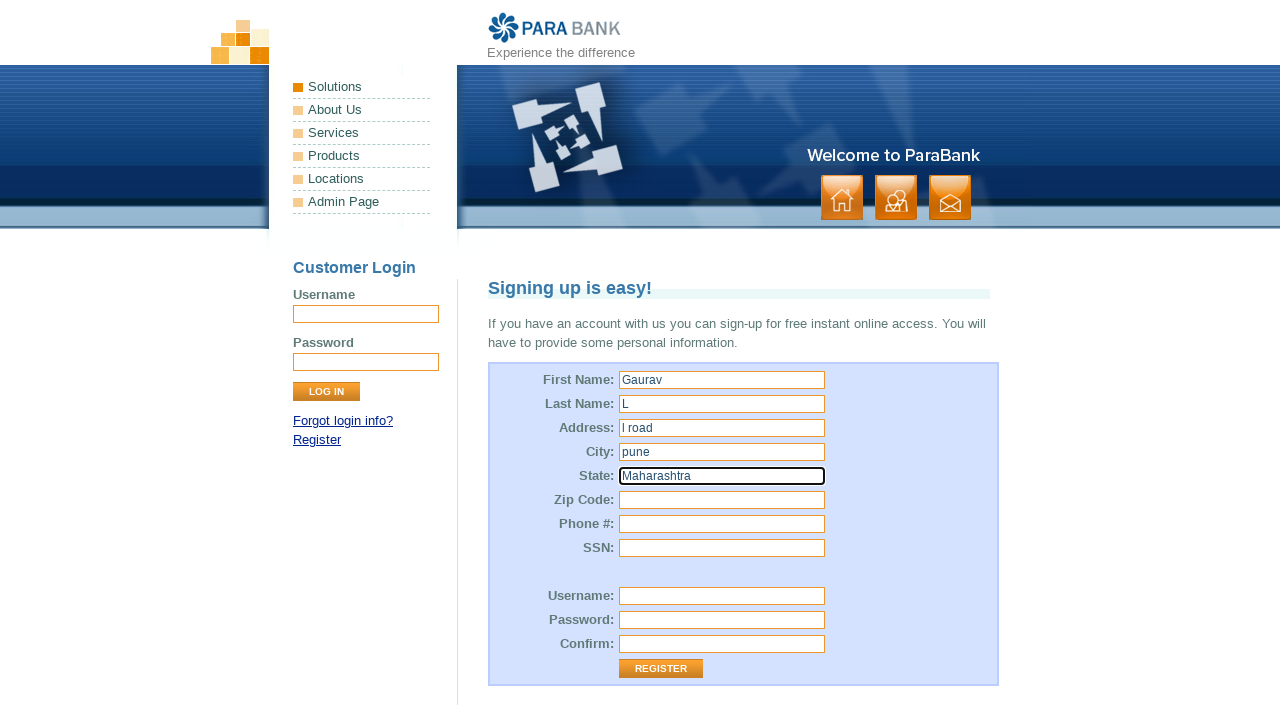

Filled zip code field with '112' on input[id='customer.address.zipCode']
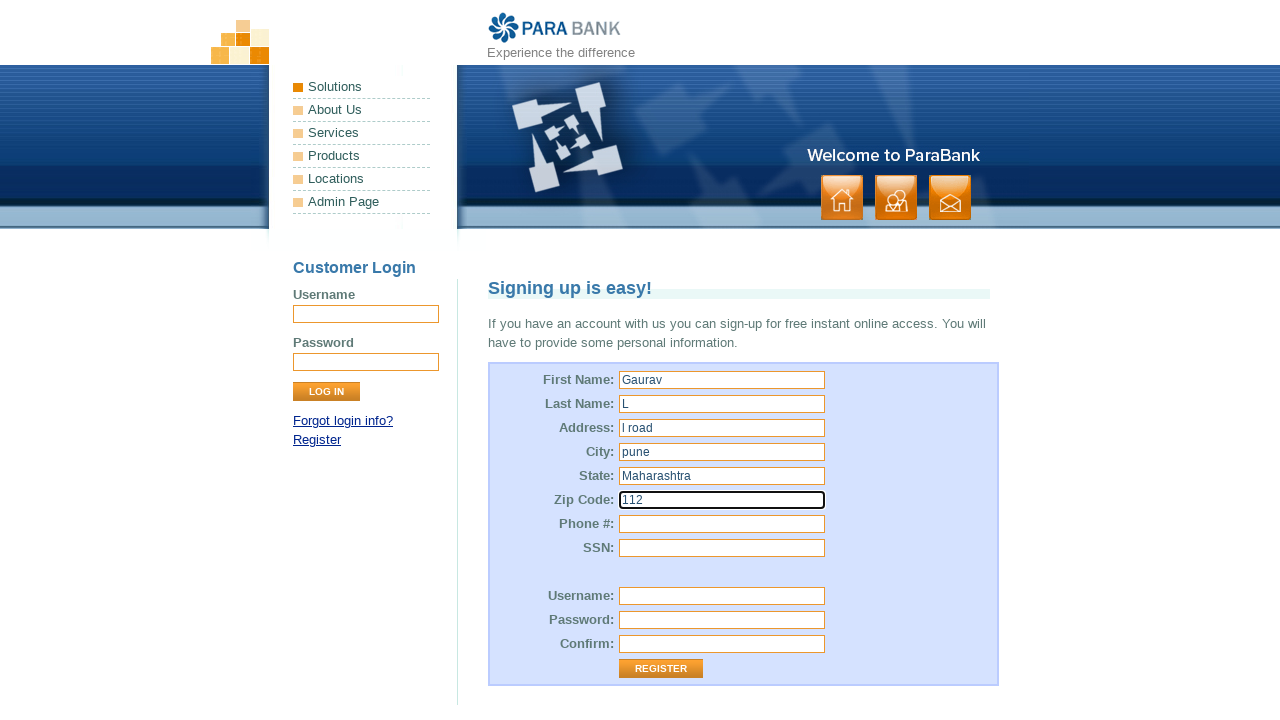

Filled phone number field with '8888888888' on input[id='customer.phoneNumber']
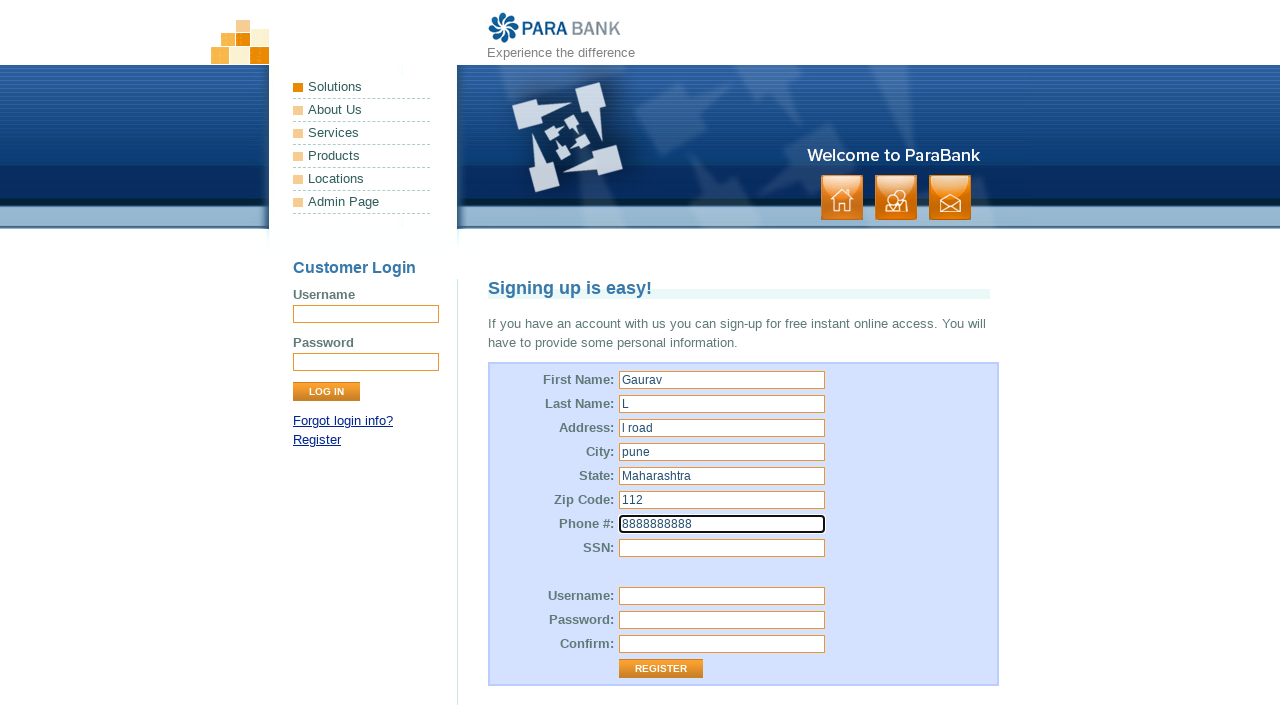

Filled SSN field with '234' on input[id='customer.ssn']
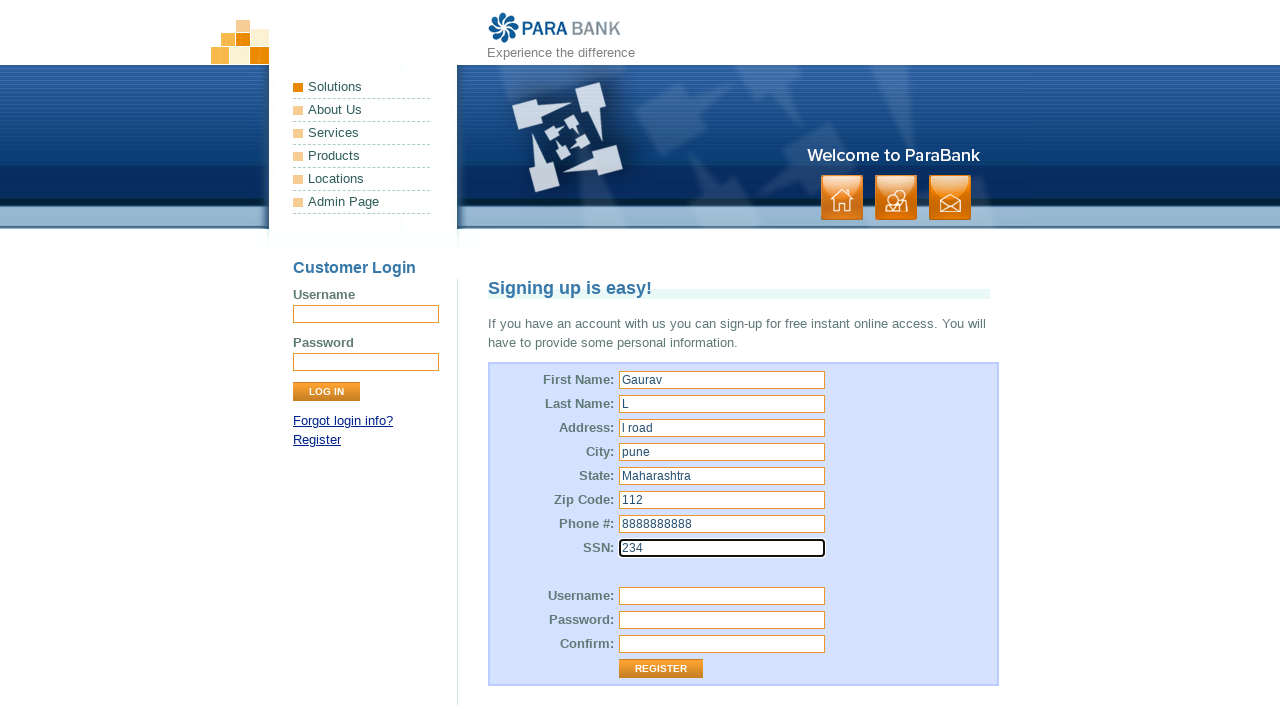

Filled username field with 'Gauravk_test7284' on input[id='customer.username']
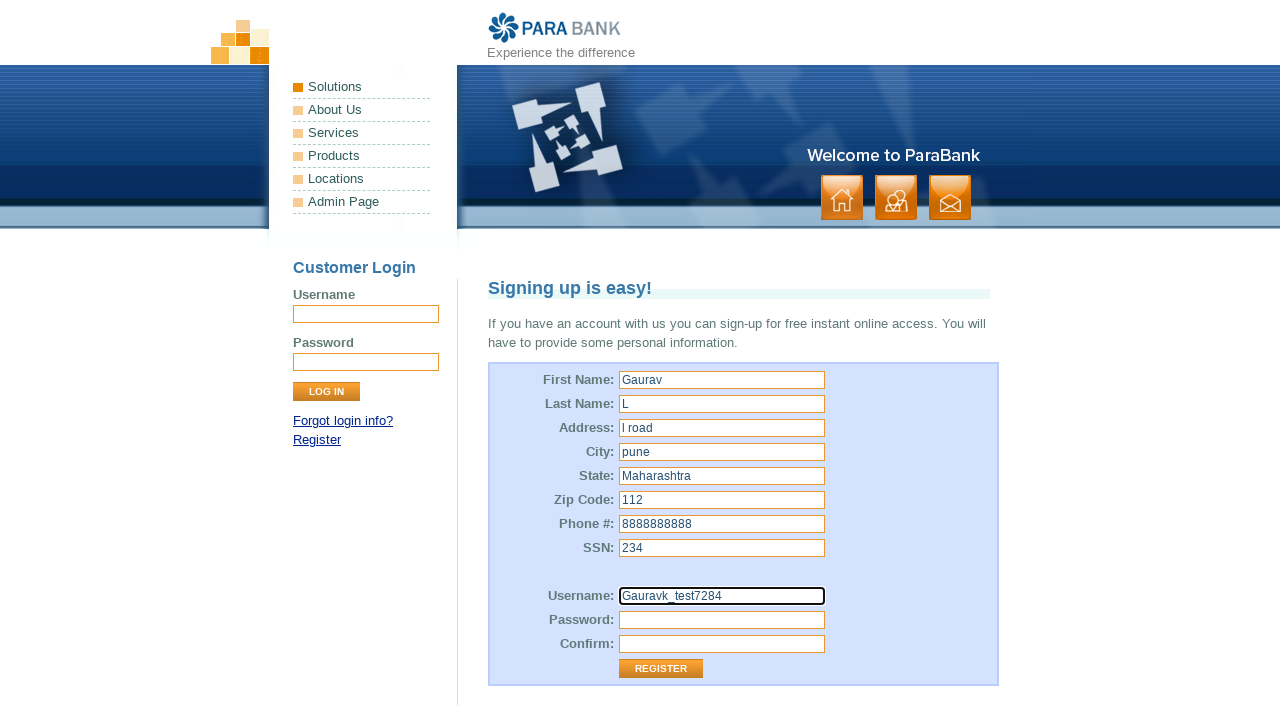

Filled password field with 'Gaurav@123' on input[id='customer.password']
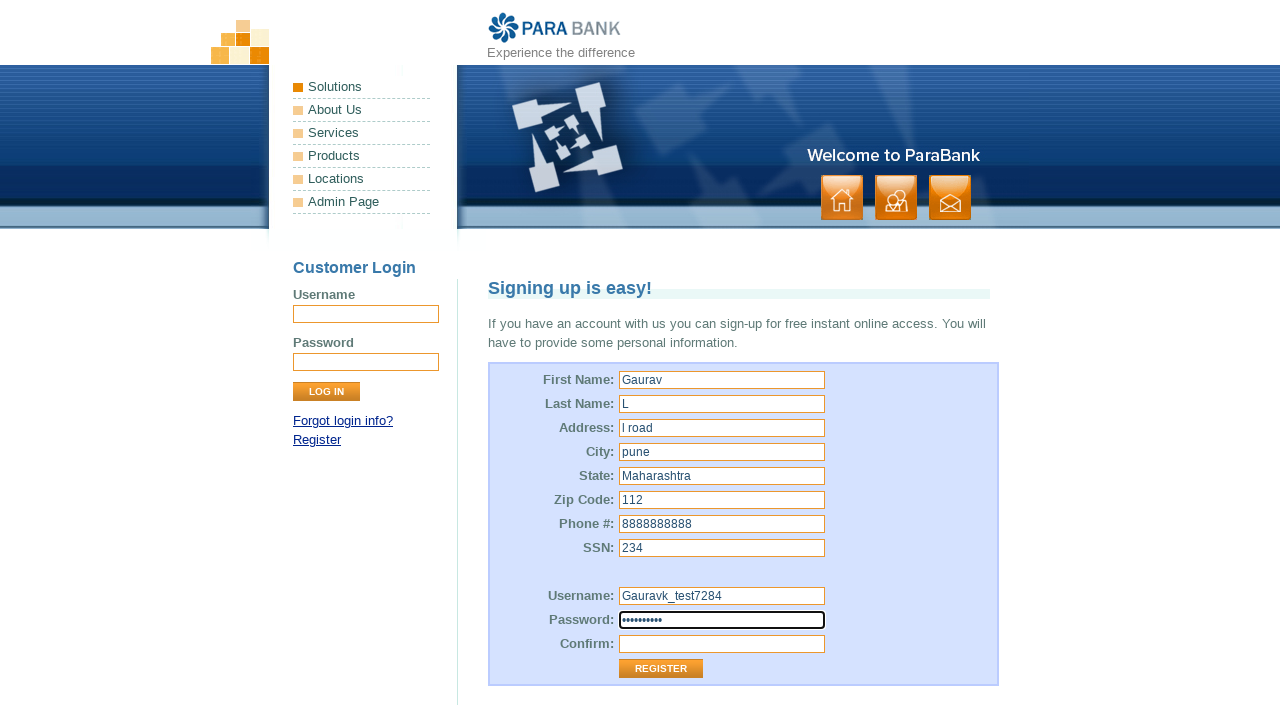

Filled confirm password field with 'Gaurav@123' on input[id='repeatedPassword']
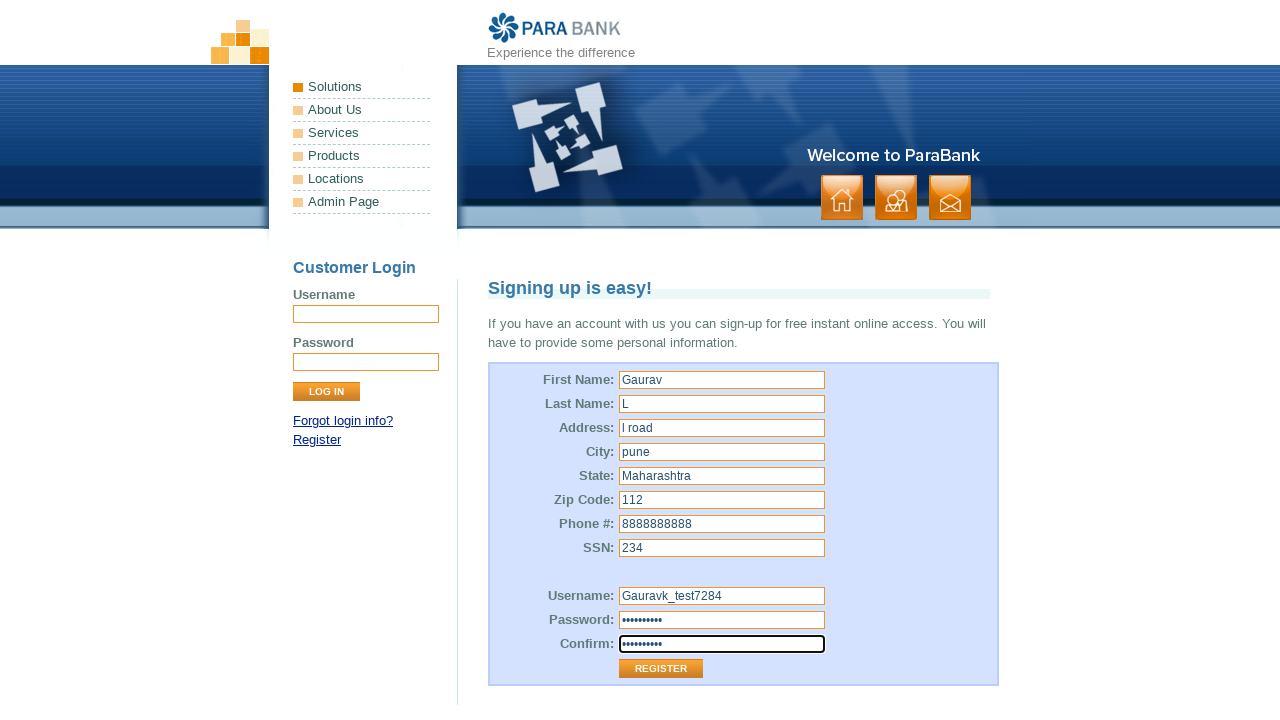

Clicked Register button to submit registration form at (661, 669) on input[value='Register']
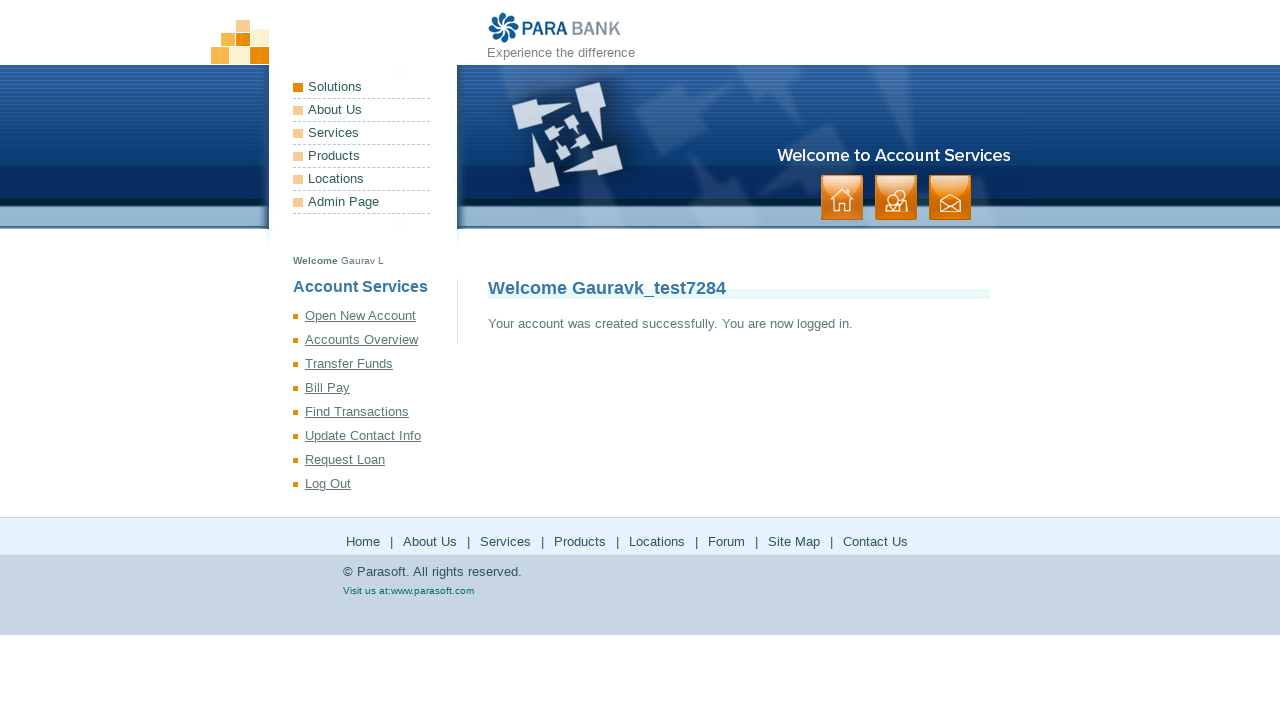

Account creation success message appeared on page
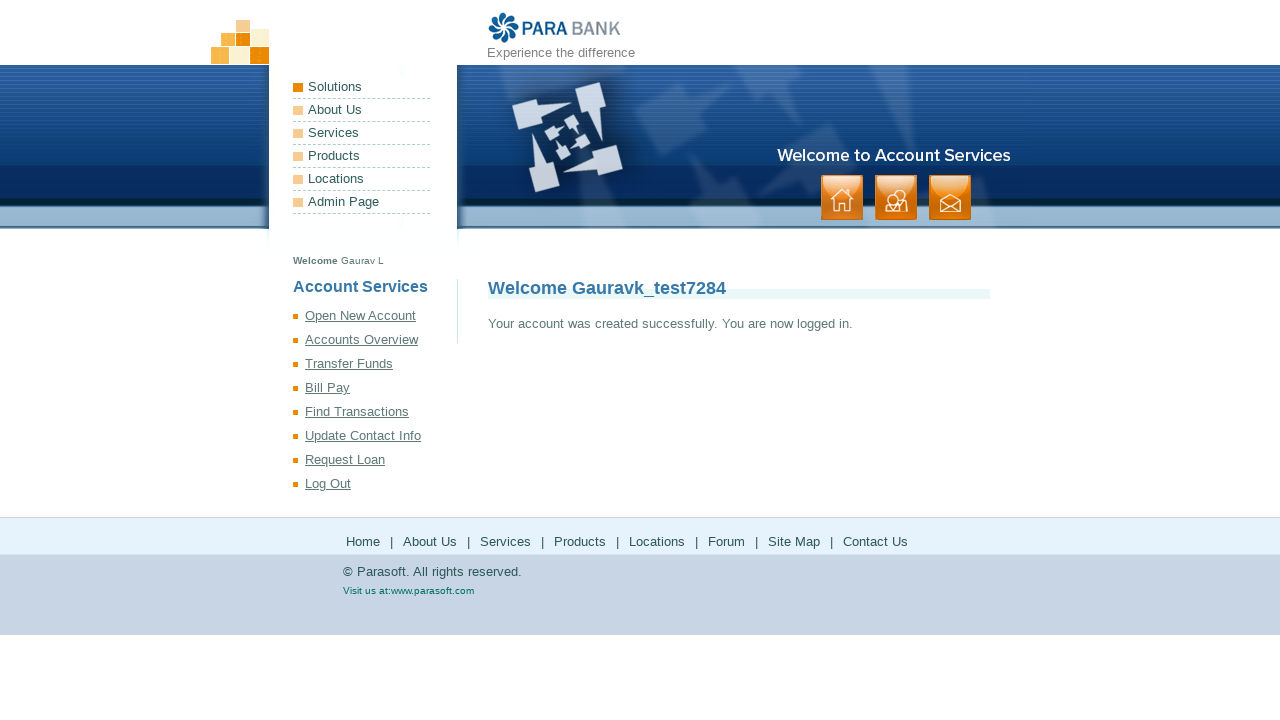

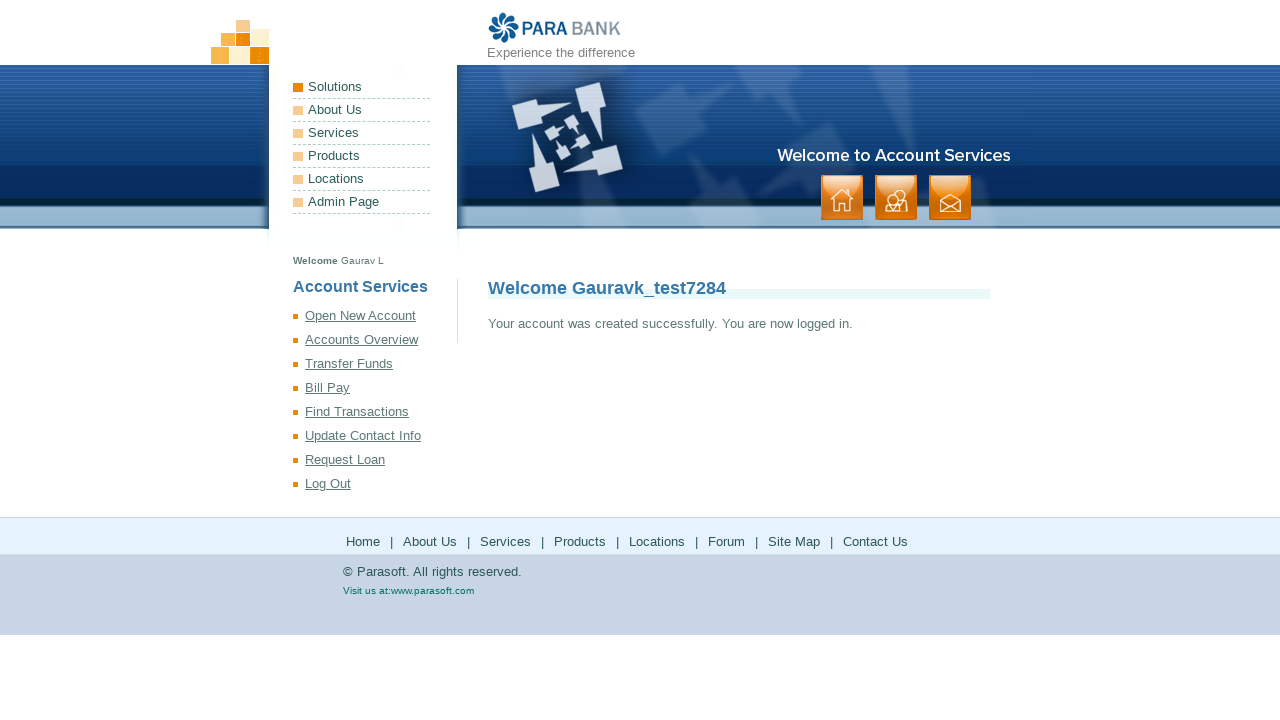